Tests e-commerce functionality by searching for specific vegetables (Cucumber, Brocolli, Carrot) and adding them to cart

Starting URL: https://rahulshettyacademy.com/seleniumPractise/#/

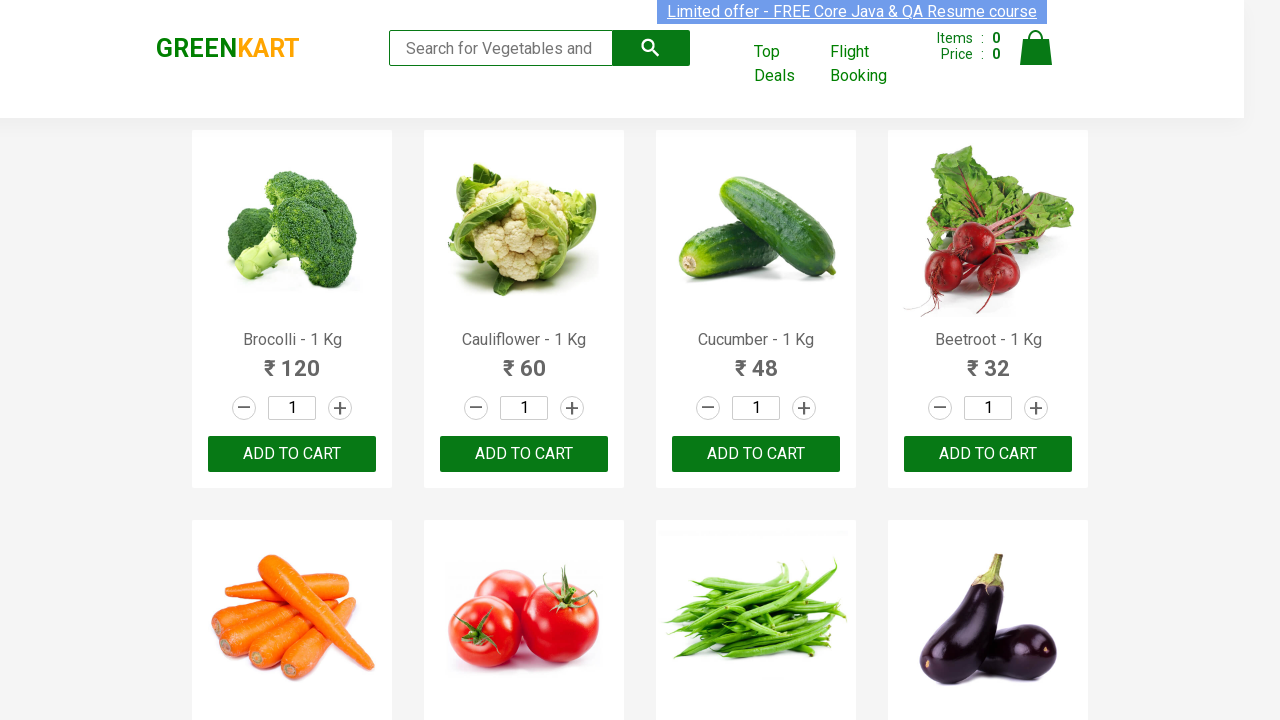

Retrieved all product name elements from the page
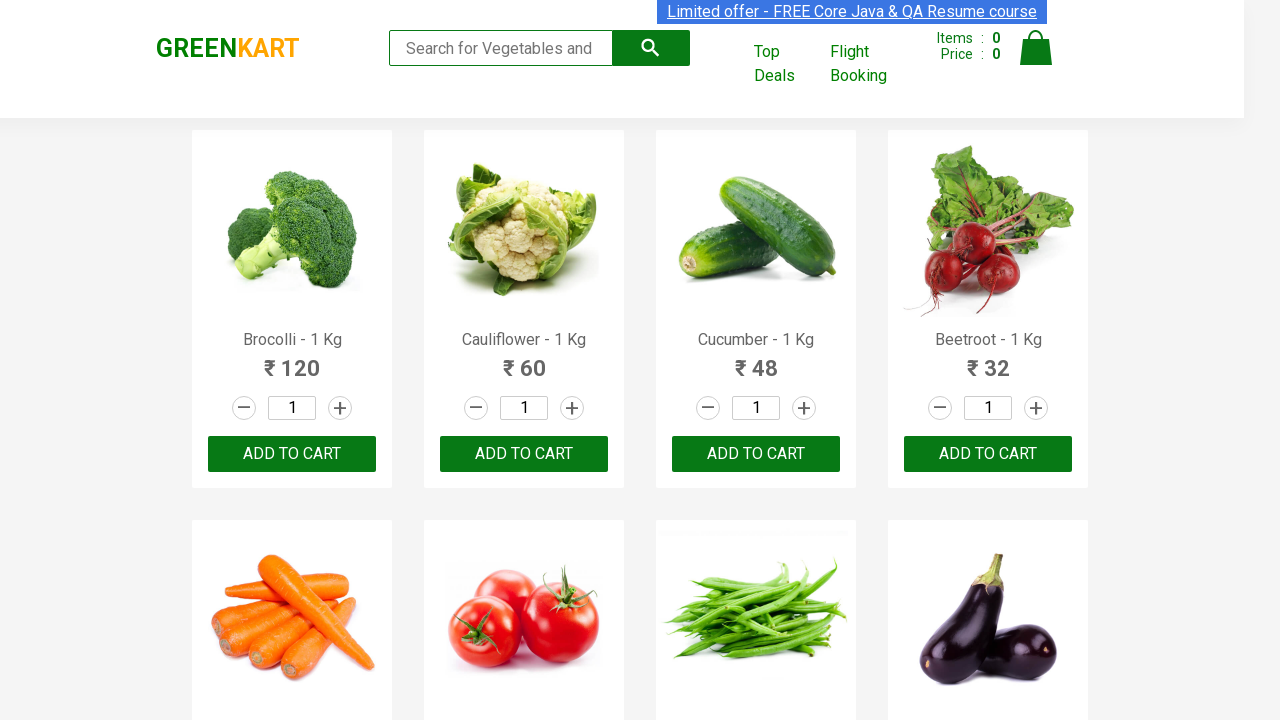

Retrieved product text: 'Brocolli - 1 Kg'
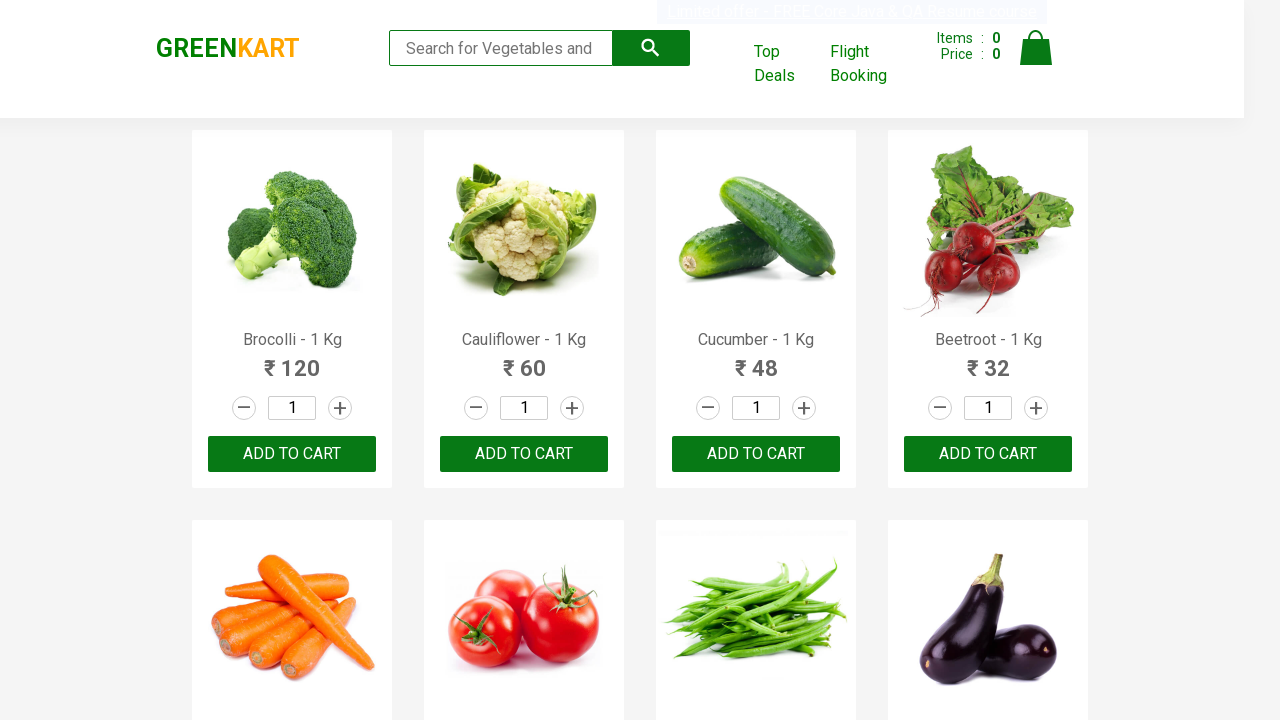

Added 'Brocolli' to cart
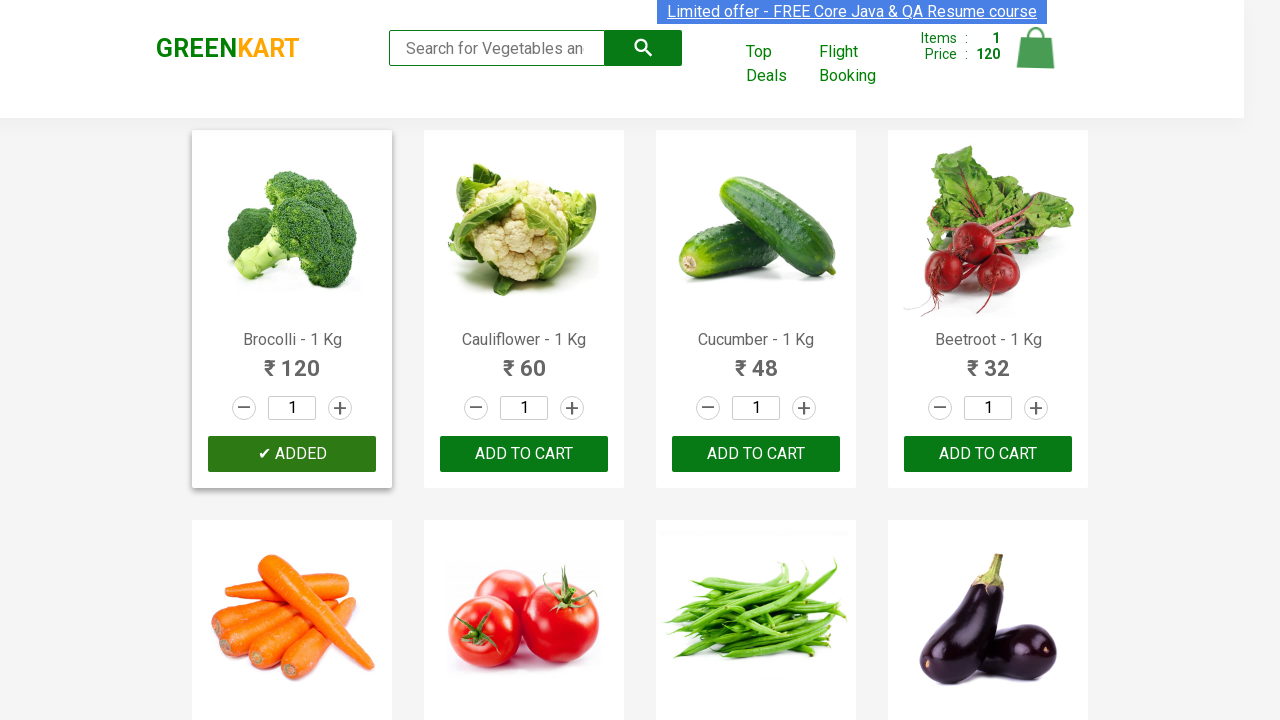

Retrieved product text: 'Cauliflower - 1 Kg'
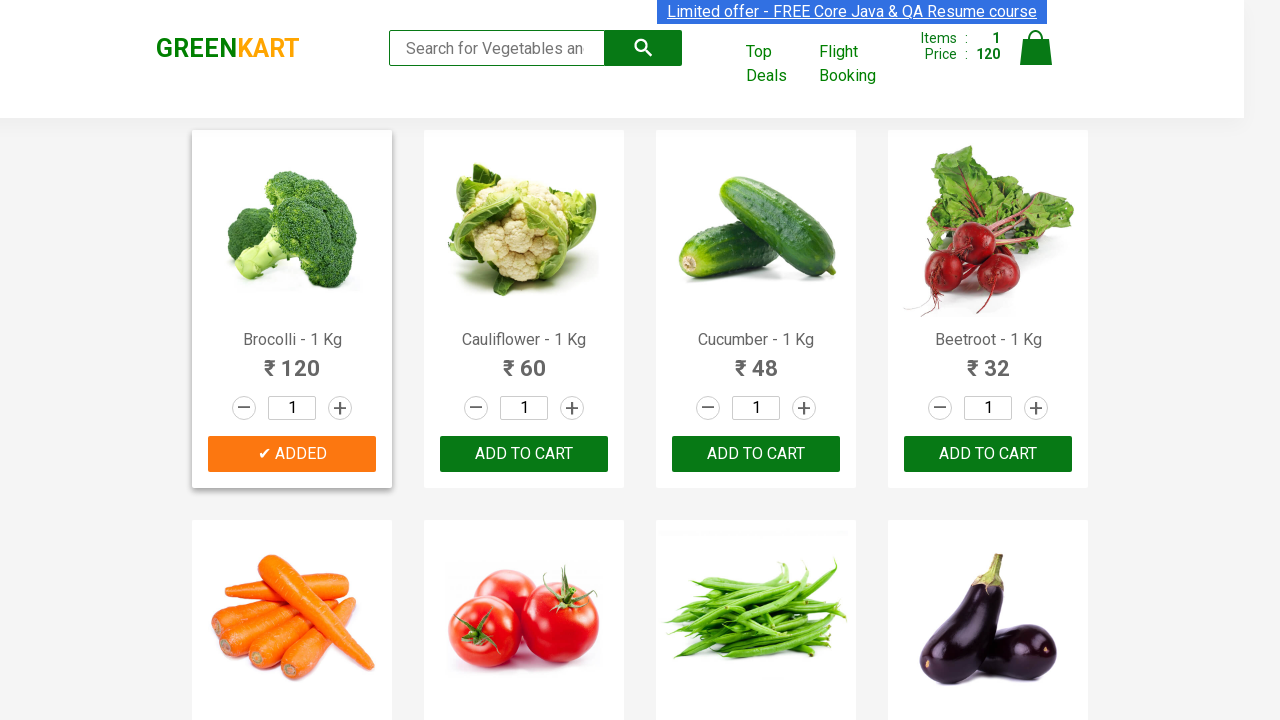

Retrieved product text: 'Cucumber - 1 Kg'
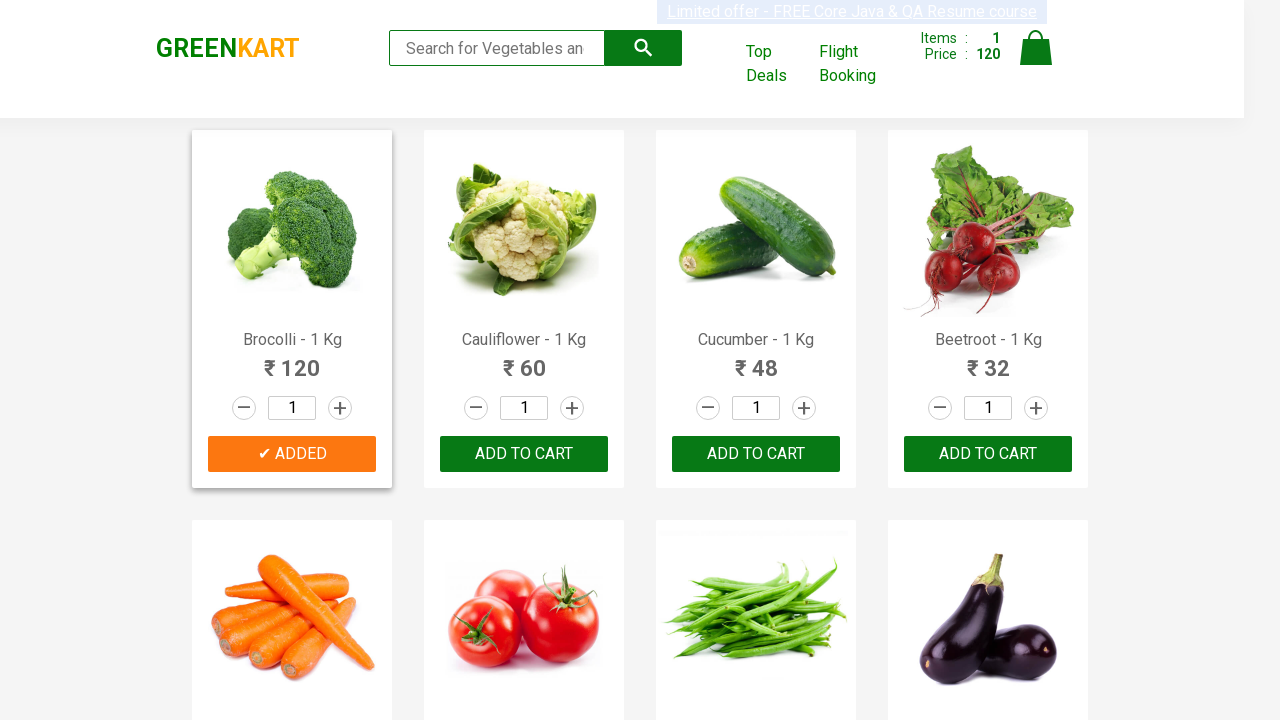

Added 'Cucumber' to cart
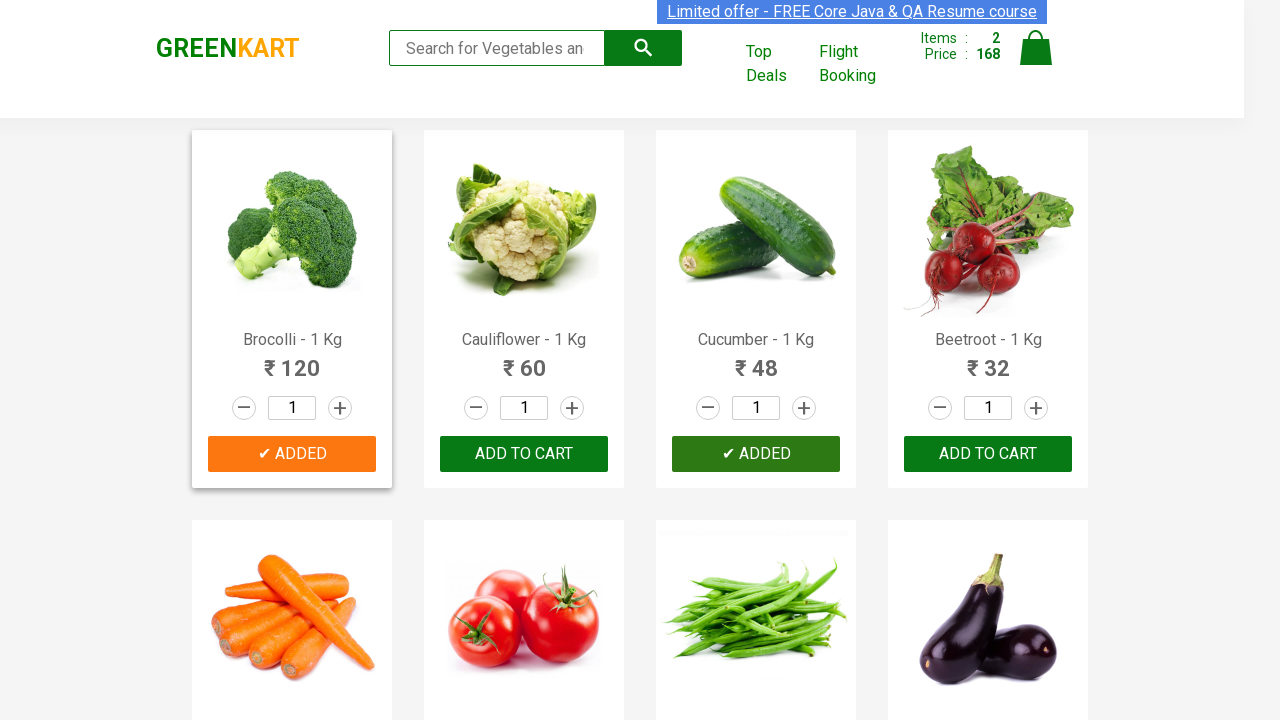

Retrieved product text: 'Beetroot - 1 Kg'
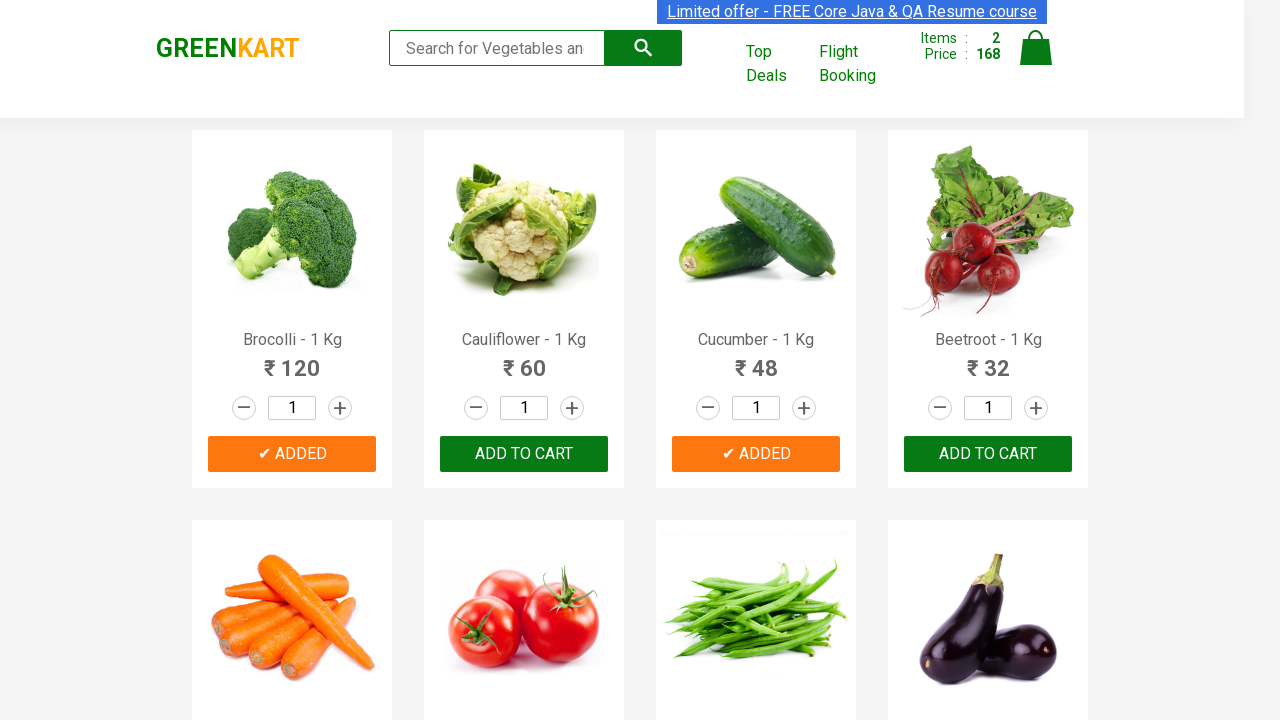

Retrieved product text: 'Carrot - 1 Kg'
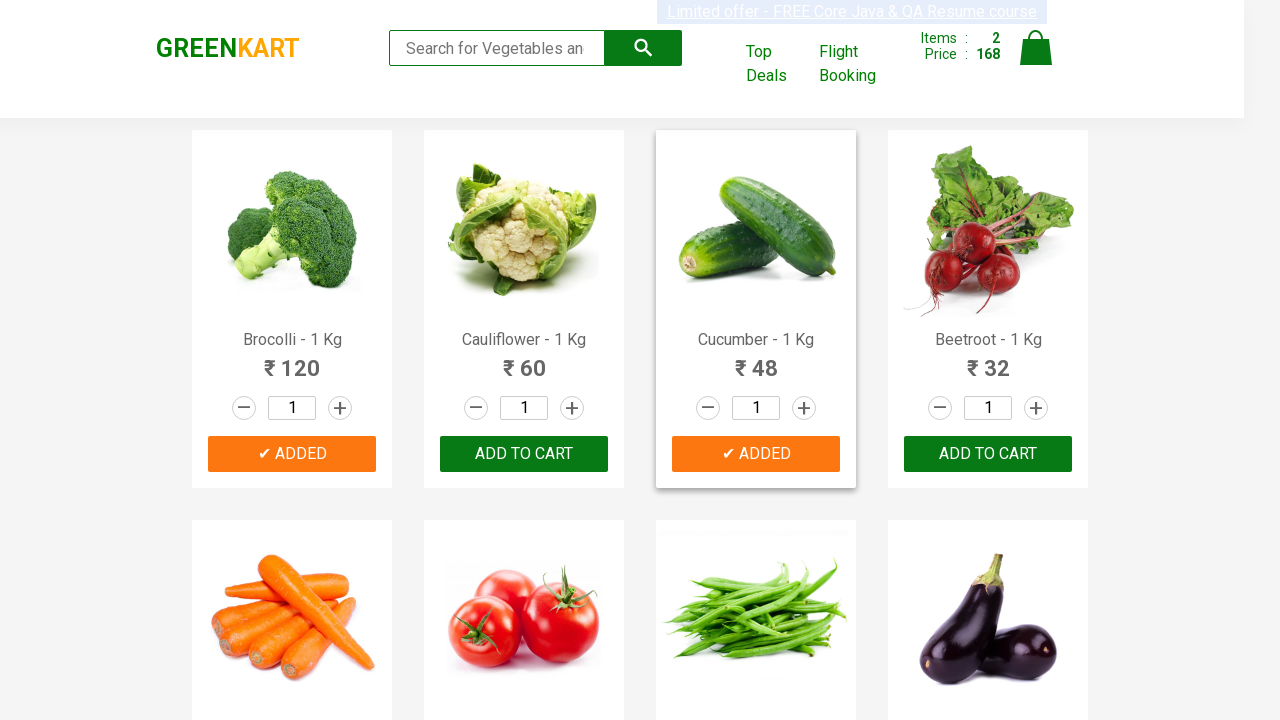

Added 'Carrot' to cart
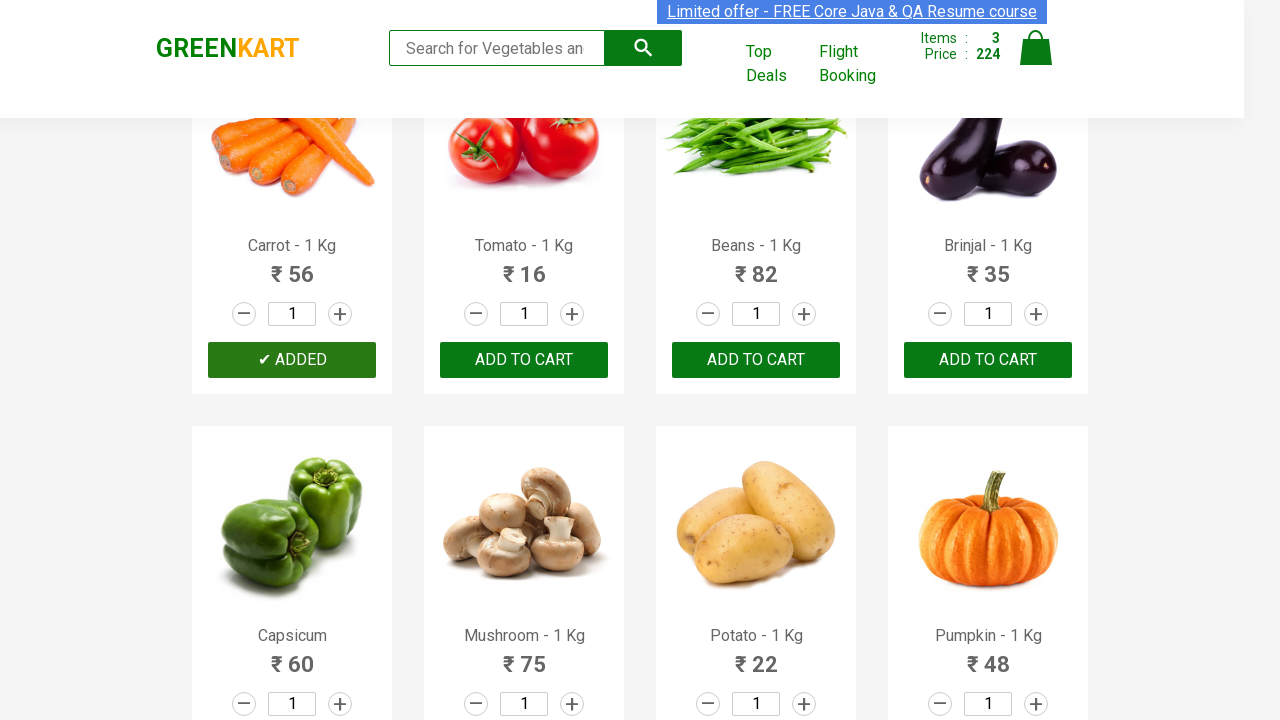

Scrolled down 400px to view the cart
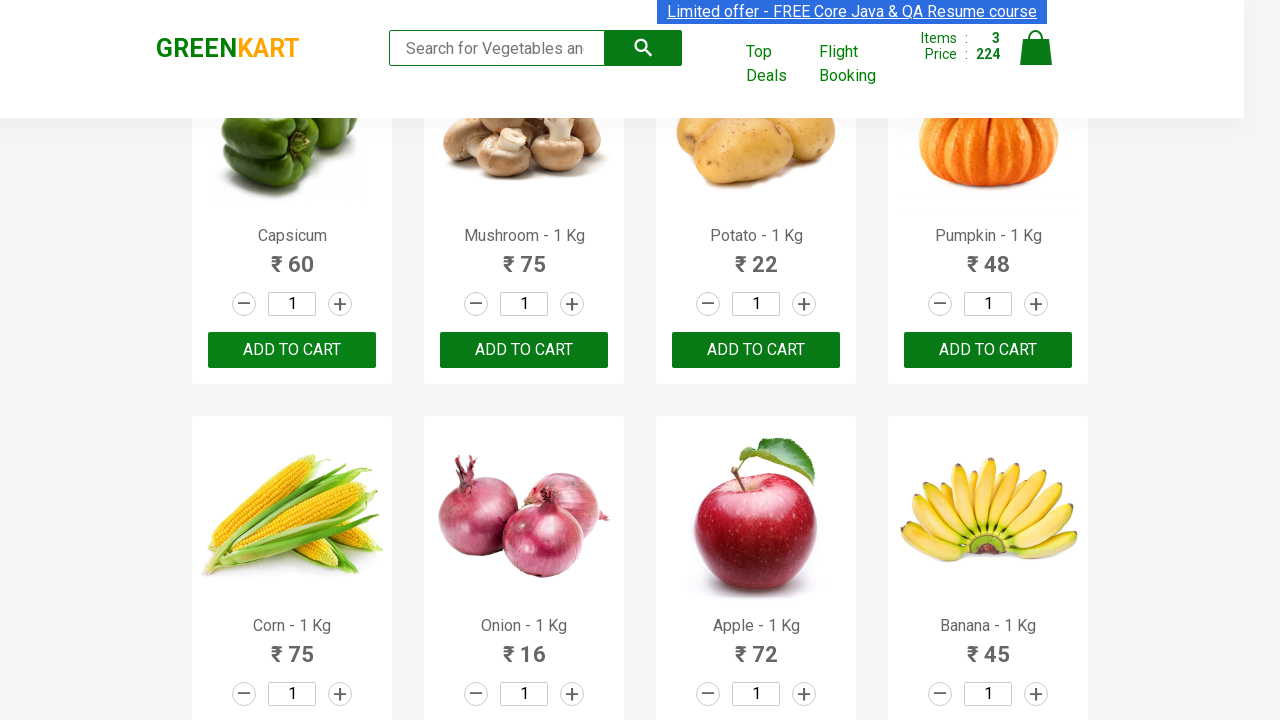

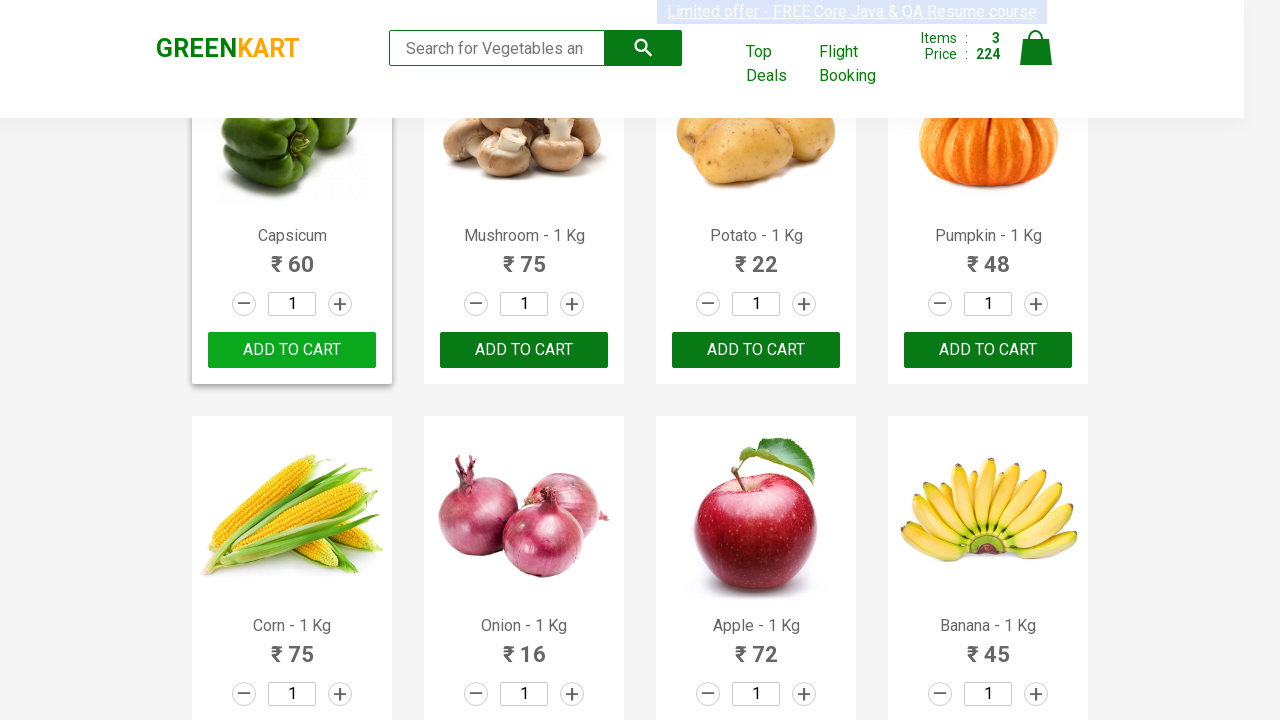